Tests A/B test opt-out by visiting the A/B test page, adding an opt-out cookie, refreshing the page, and verifying the heading changes to indicate opt-out status

Starting URL: http://the-internet.herokuapp.com/abtest

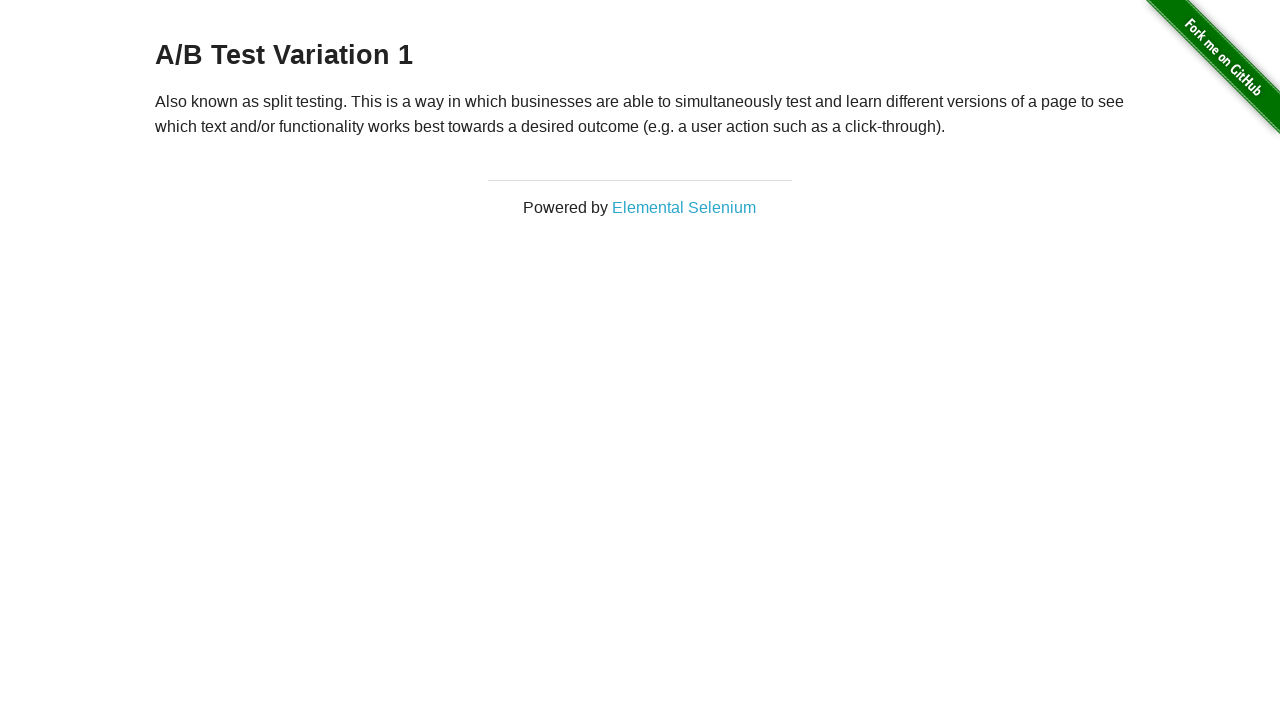

Navigated to A/B test page
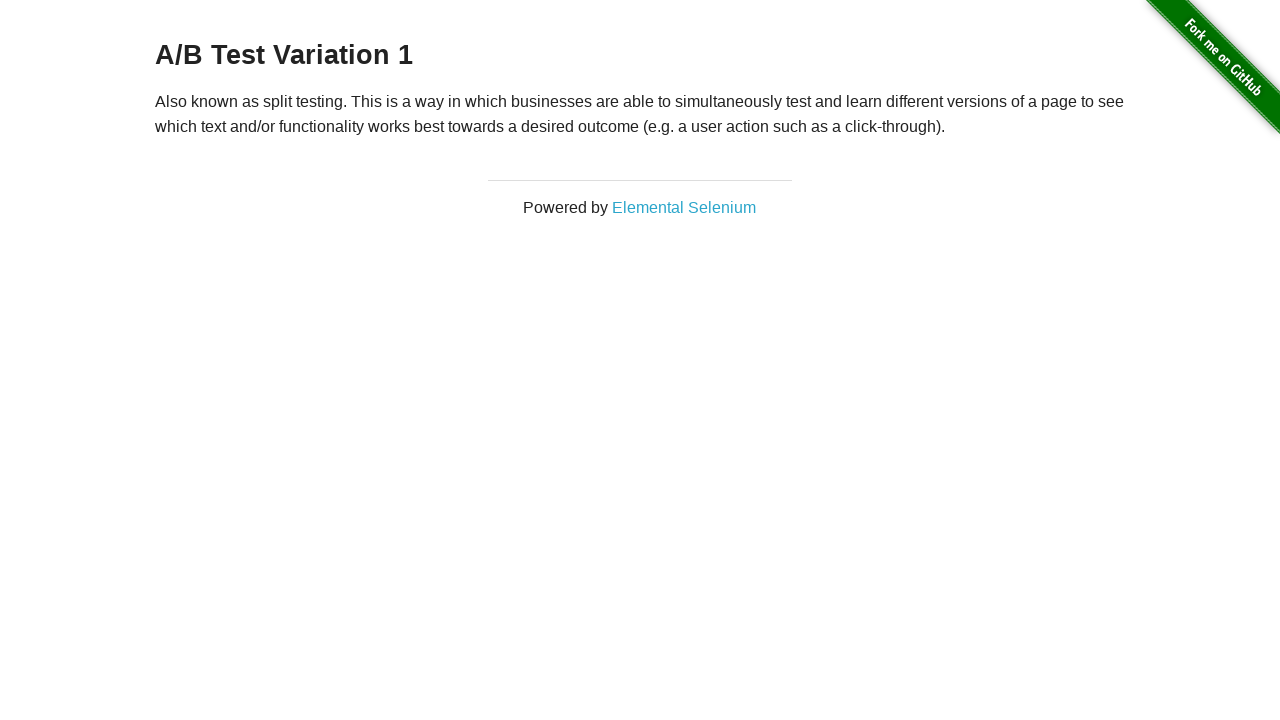

Retrieved initial heading text
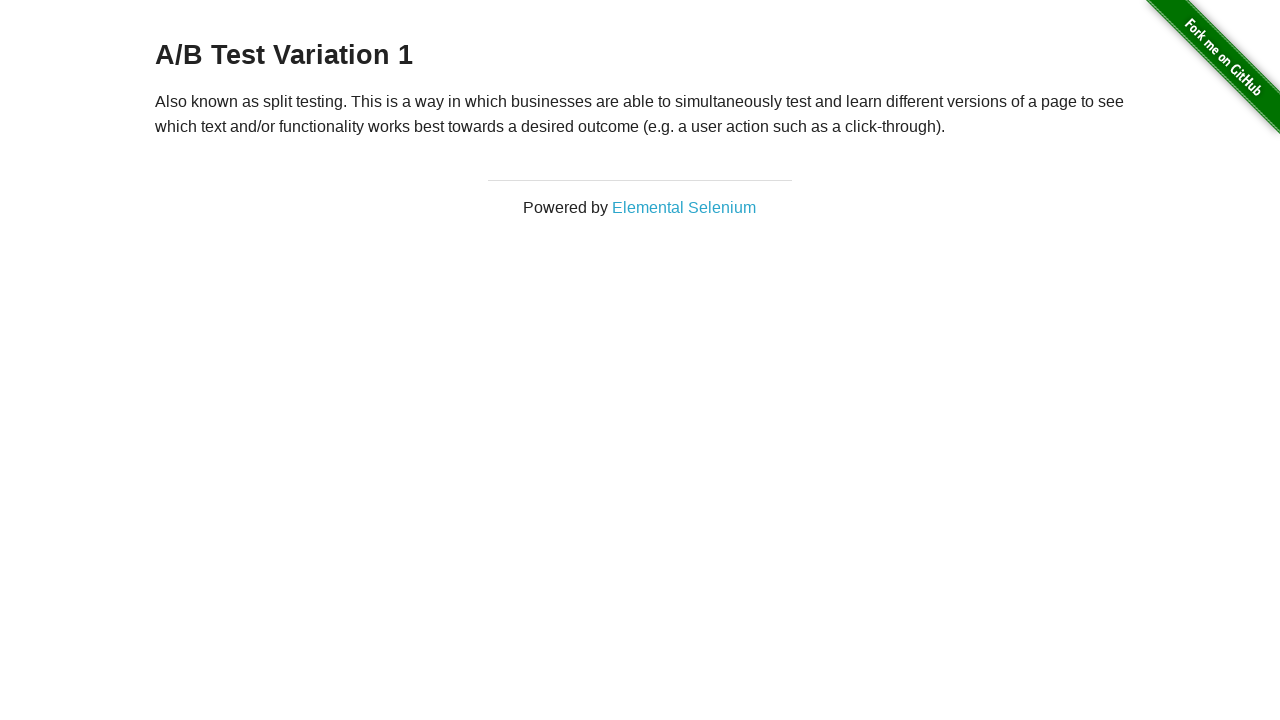

Added optimizelyOptOut cookie to opt out of A/B test
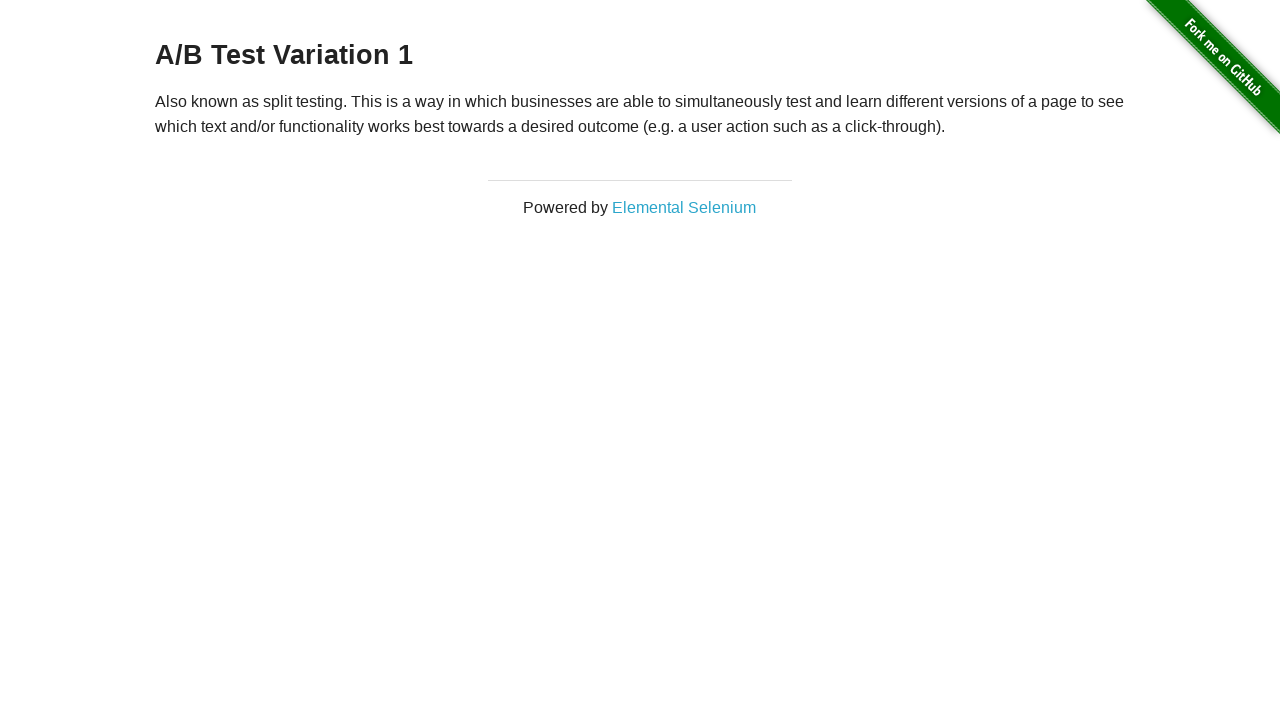

Reloaded page after adding opt-out cookie
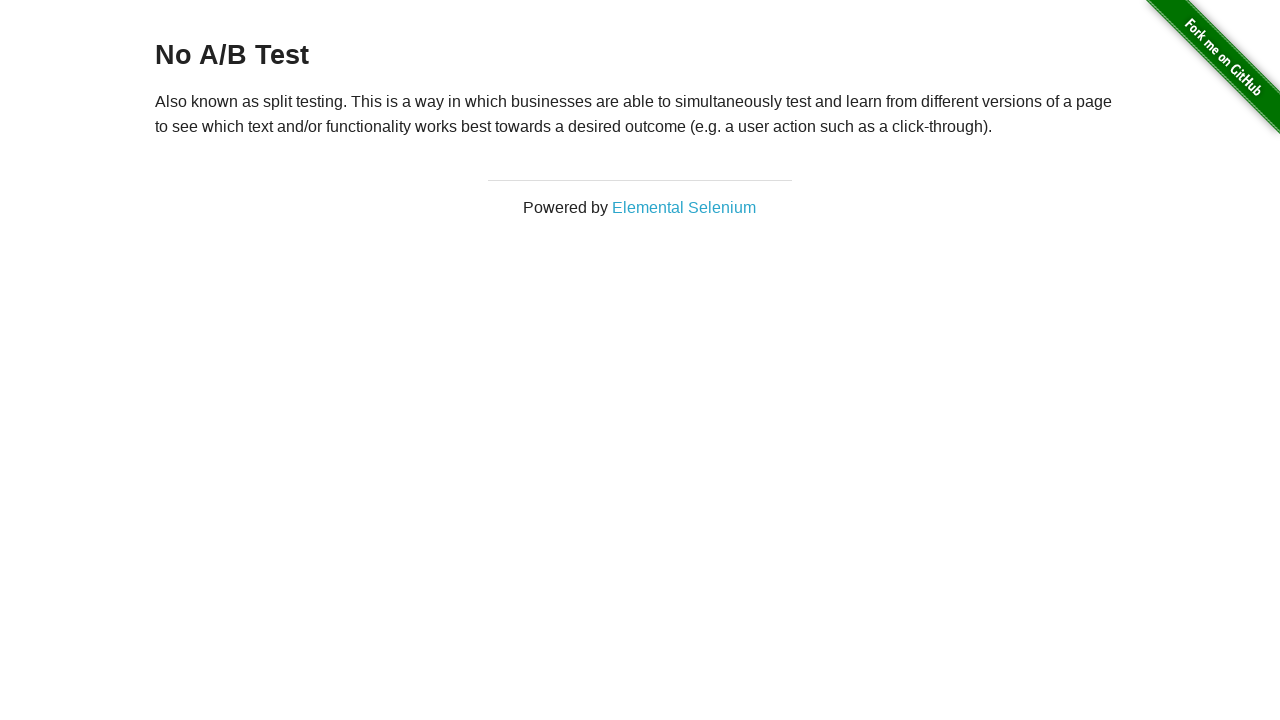

Retrieved heading text after opt-out
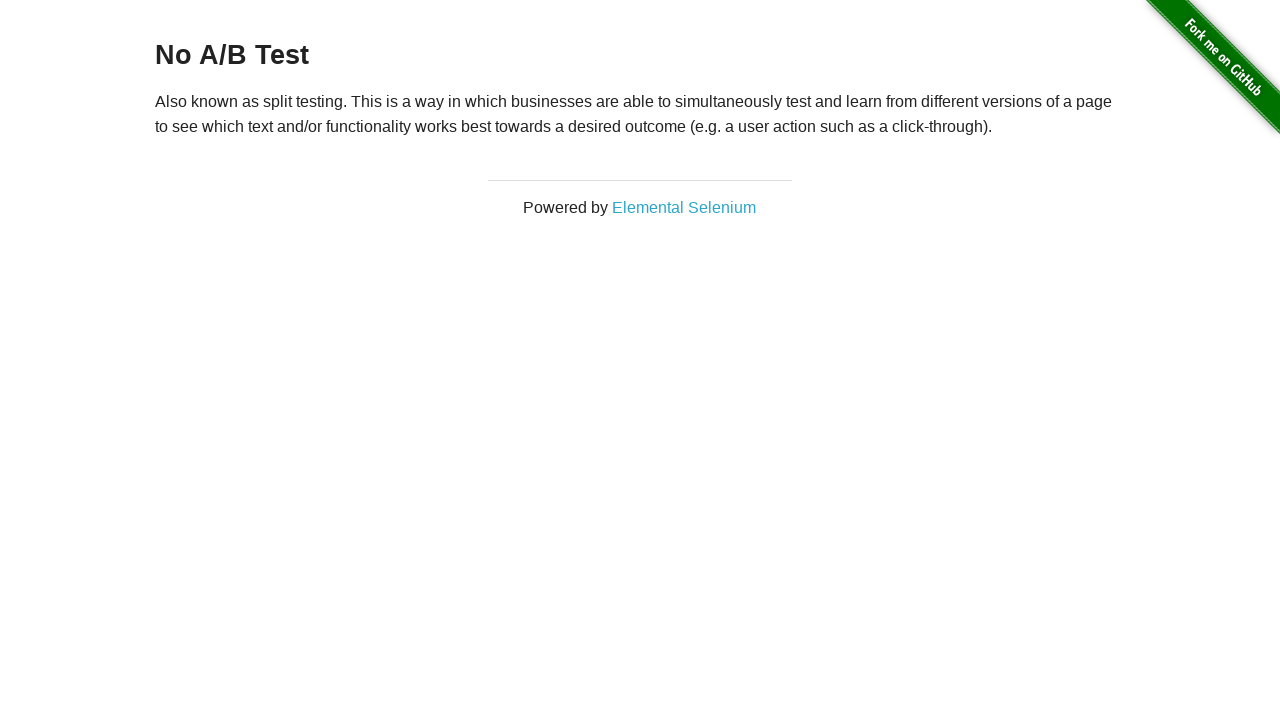

Verified heading text changed to 'No A/B Test' confirming opt-out status
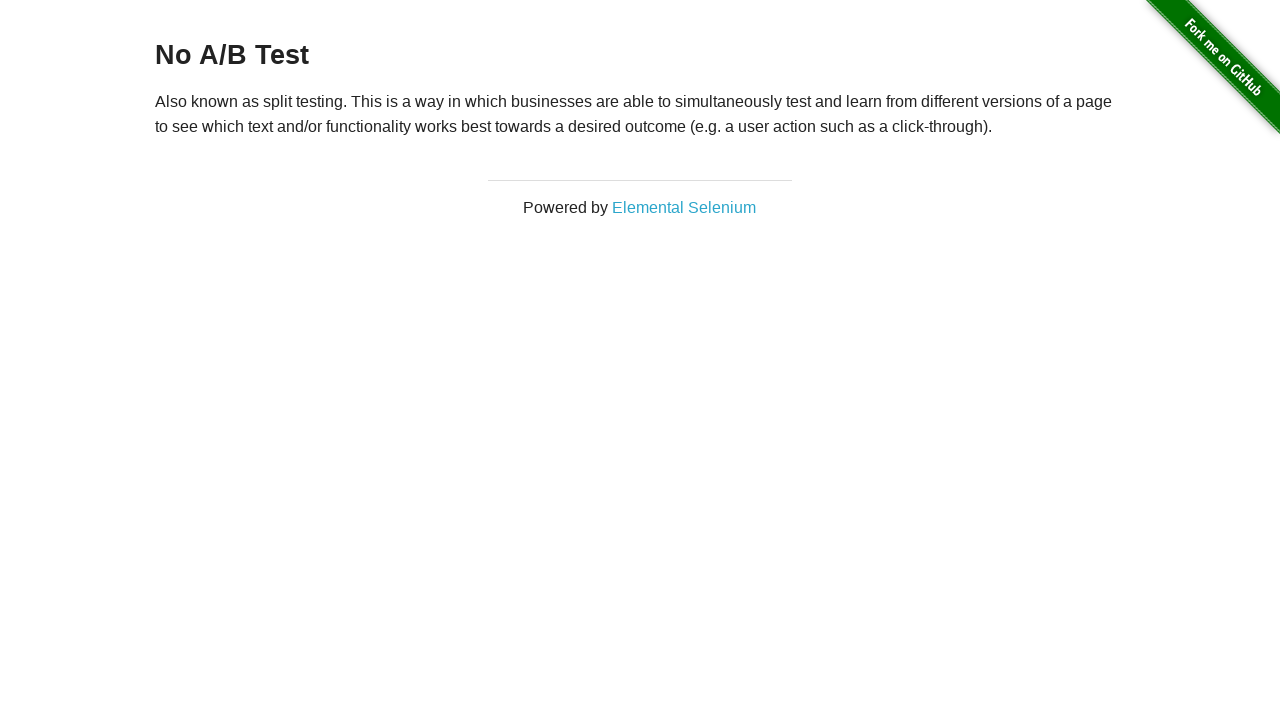

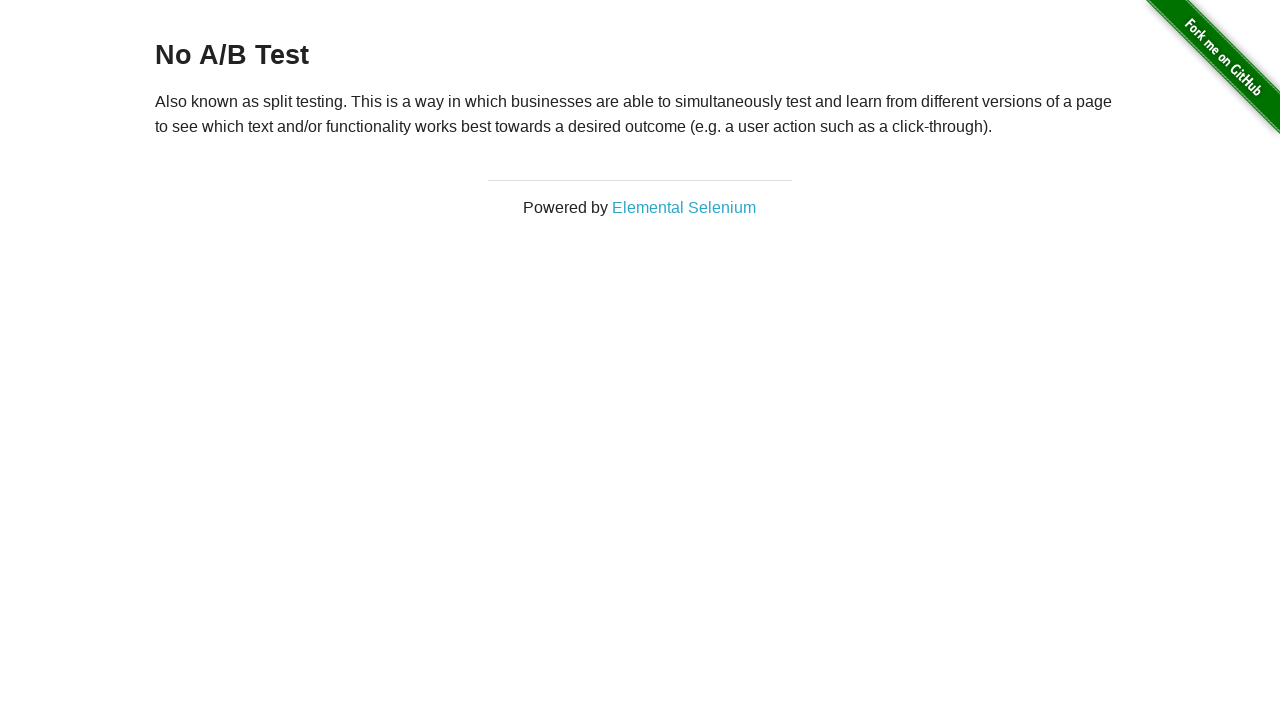